Tests a todo application by checking items, adding new todos, and archiving completed items

Starting URL: http://crossbrowsertesting.github.io/todo-app.html

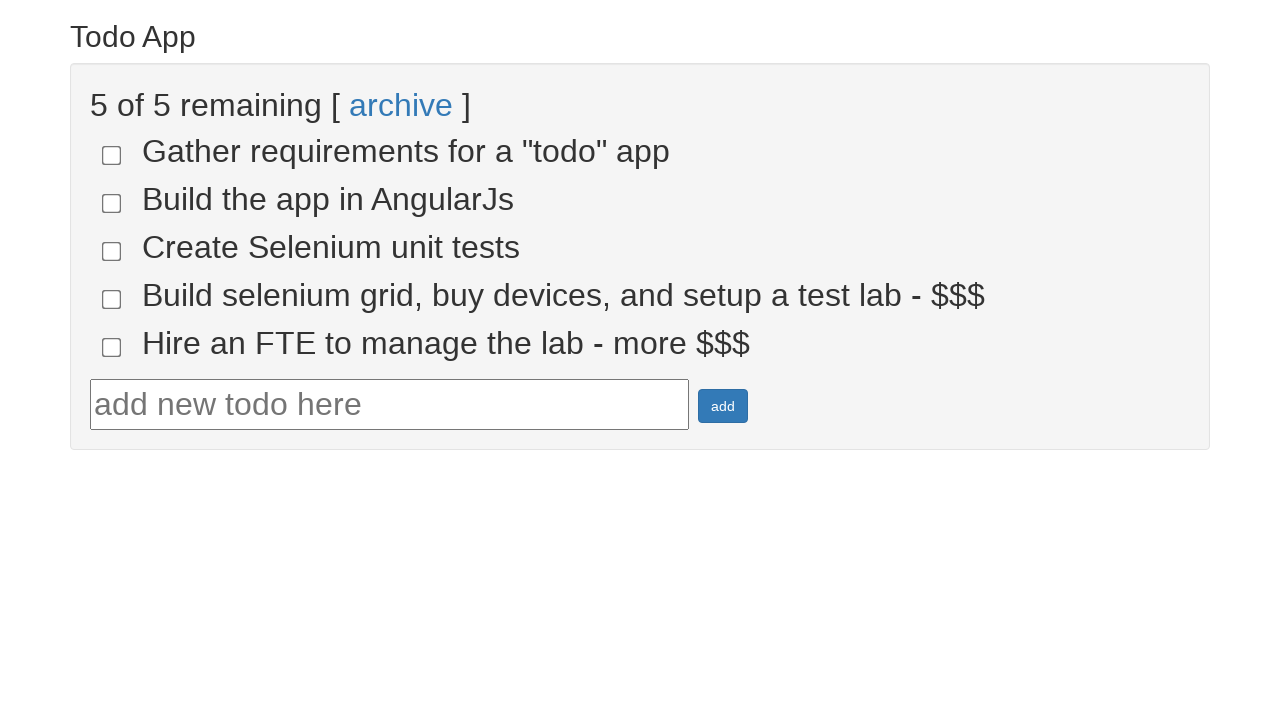

Clicked checkbox for todo-4 at (112, 299) on input[name='todo-4']
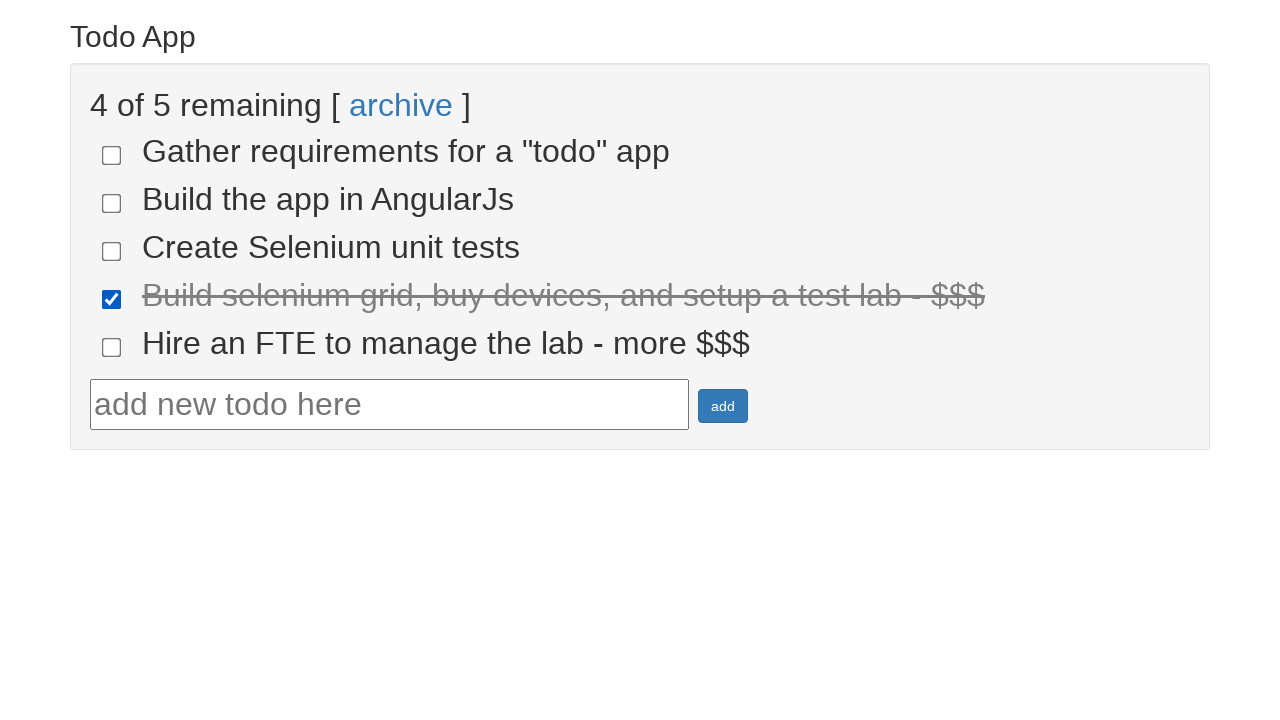

Clicked checkbox for todo-5 at (112, 347) on input[name='todo-5']
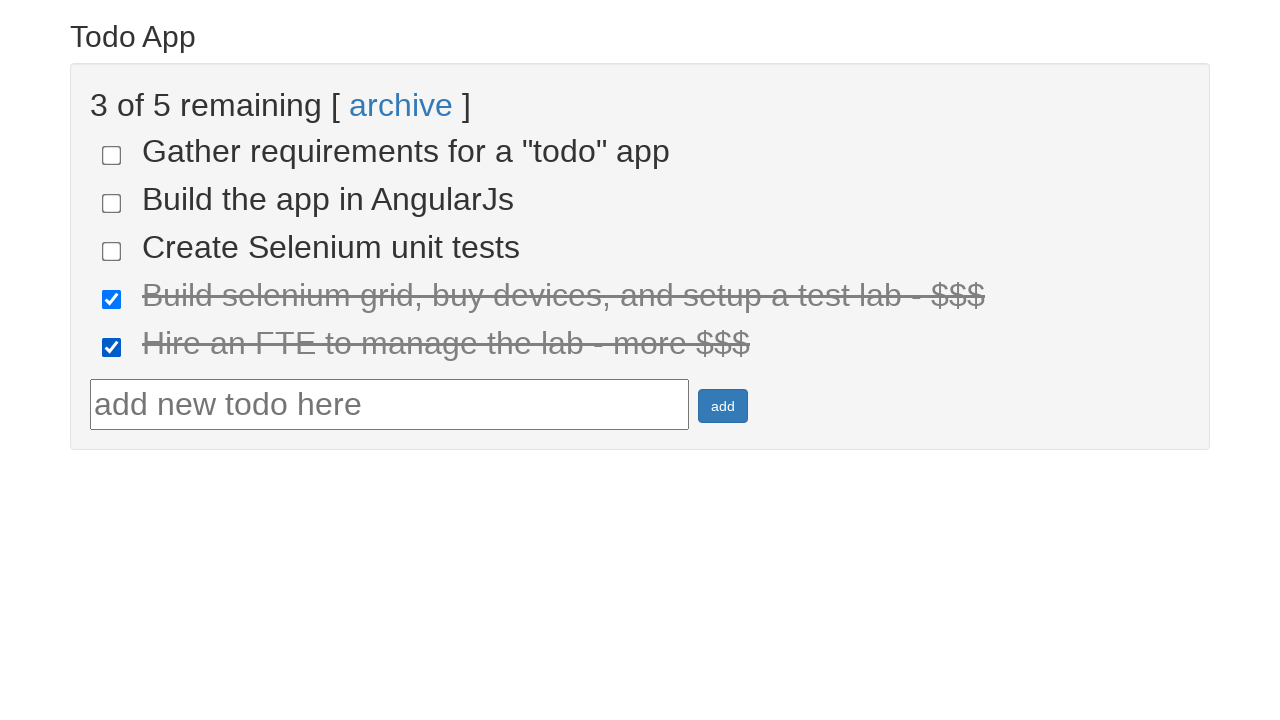

Located 2 items marked as done
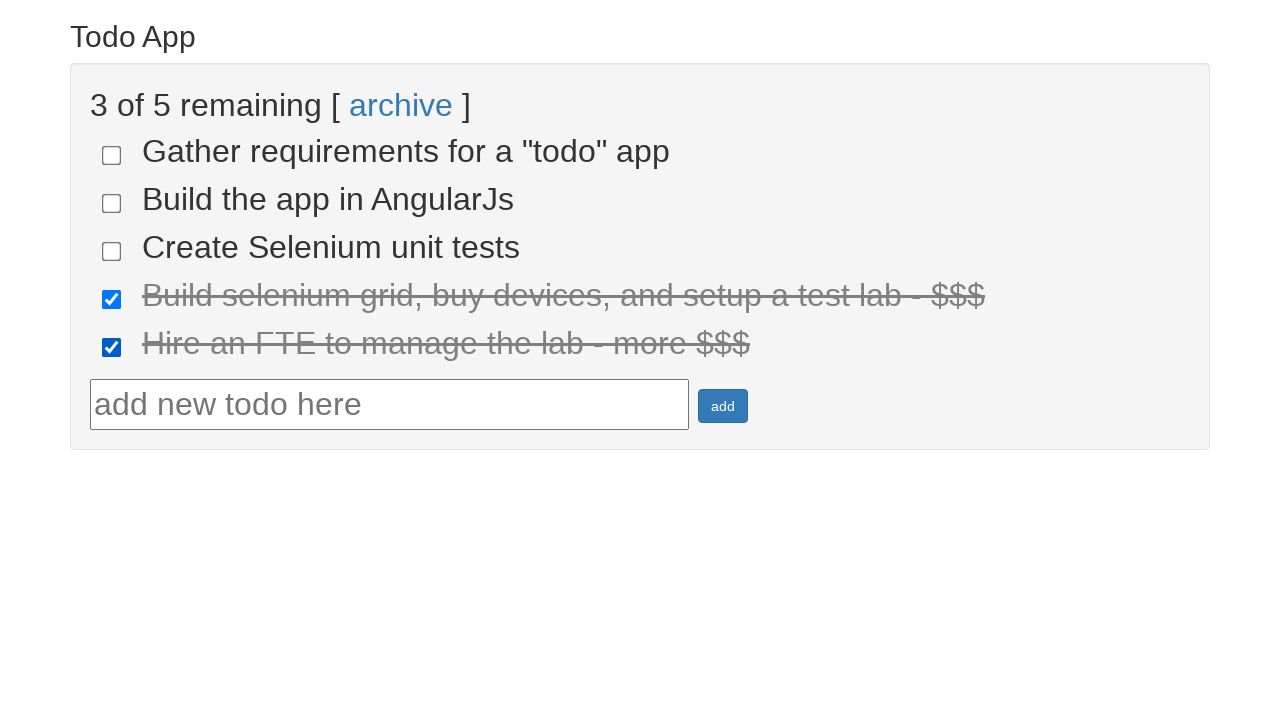

Verified 2 items are marked as done
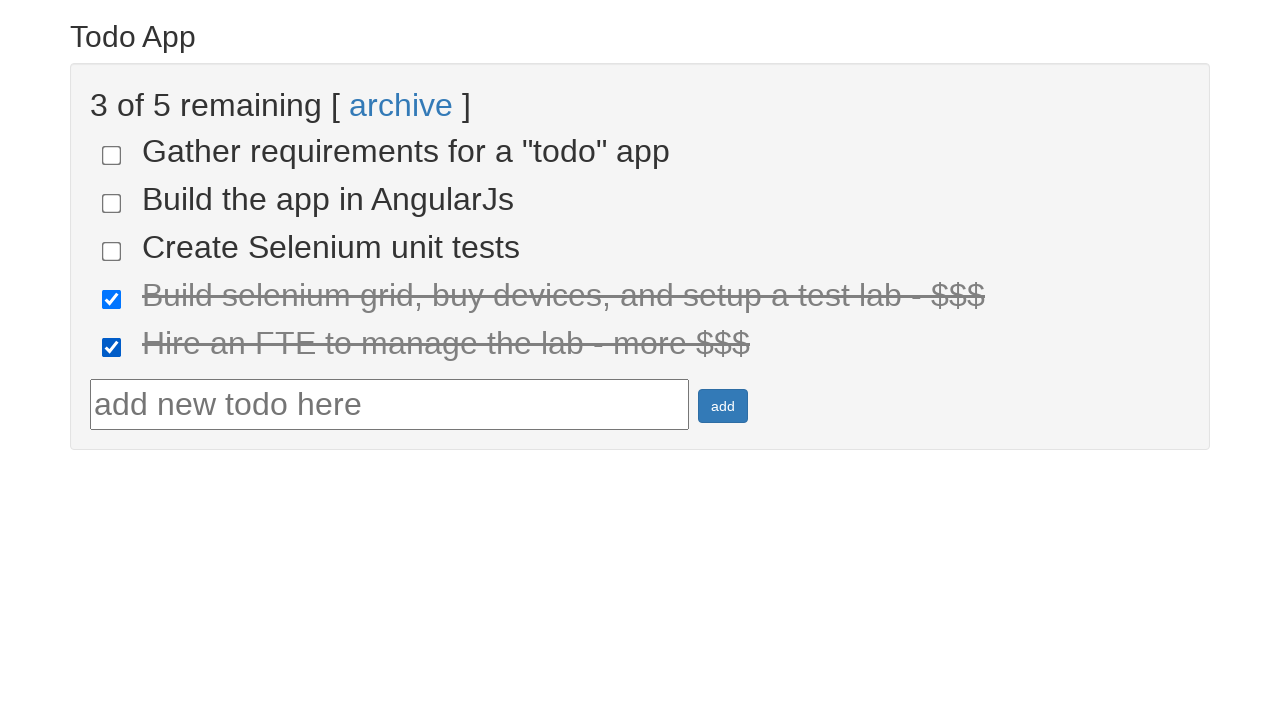

Filled todo text input with 'Run your first Selenium test' on #todotext
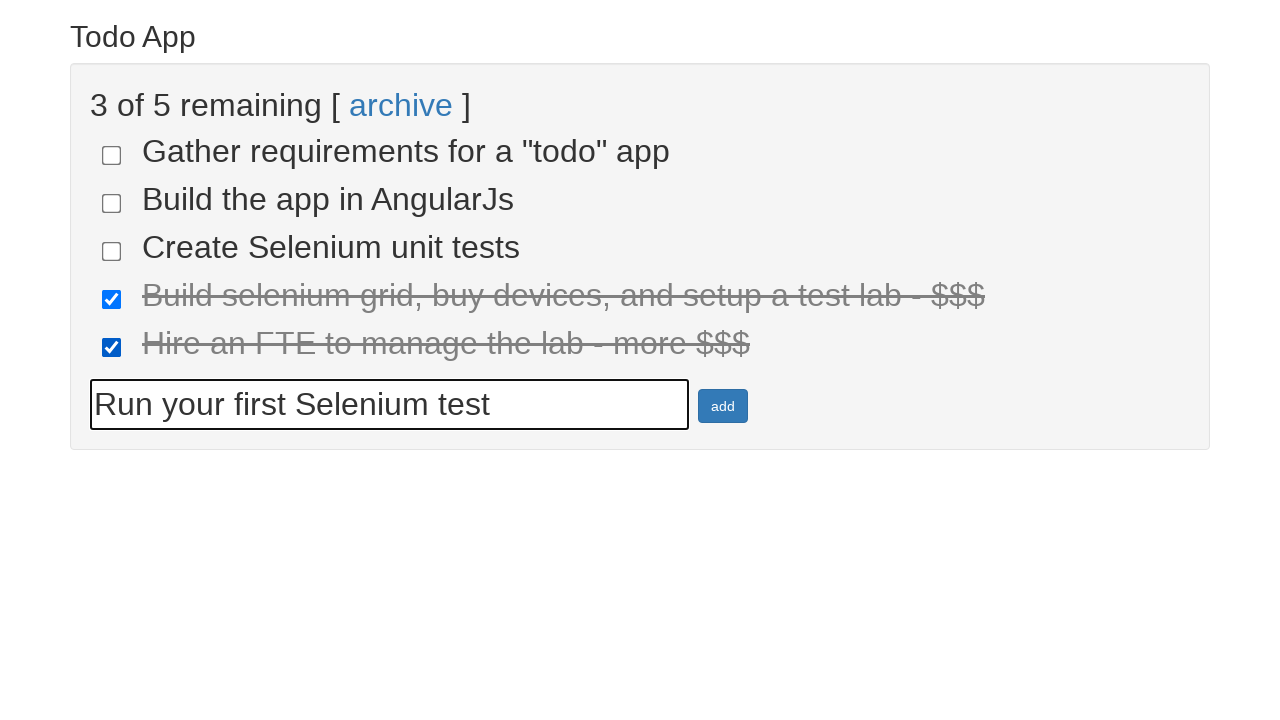

Clicked add button to create new todo at (723, 406) on #addbutton
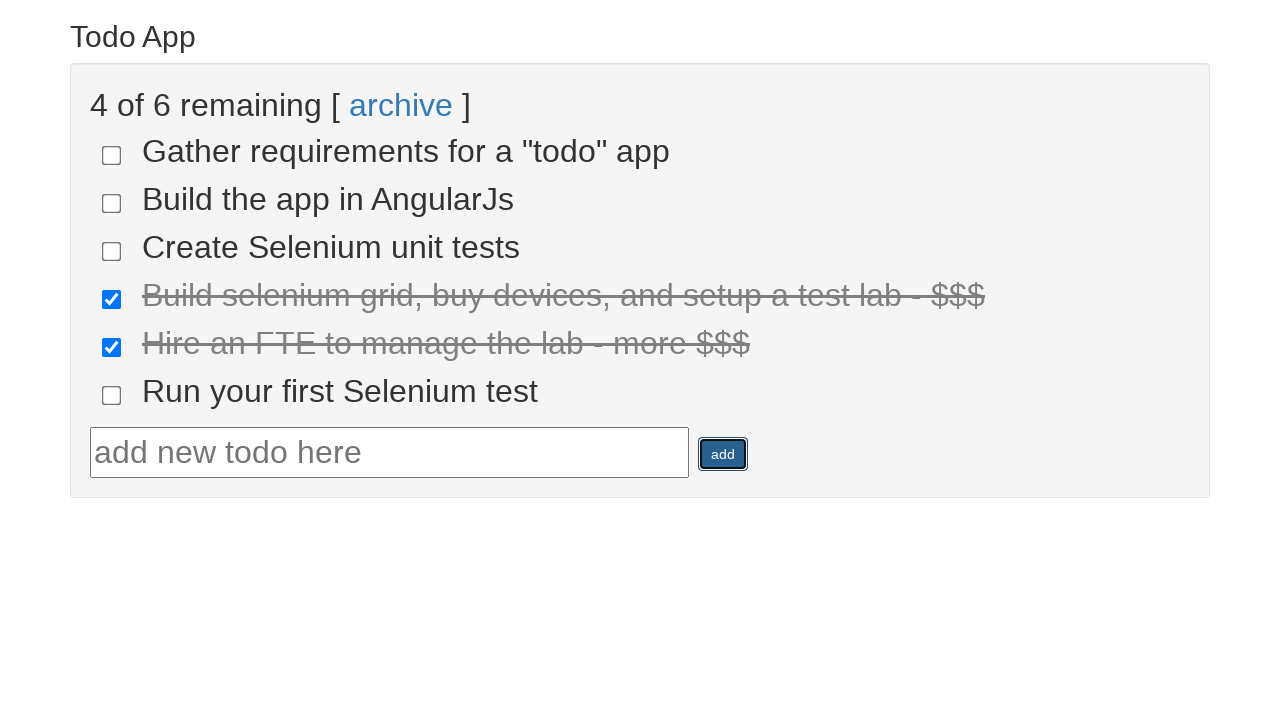

Retrieved text from newly added todo item
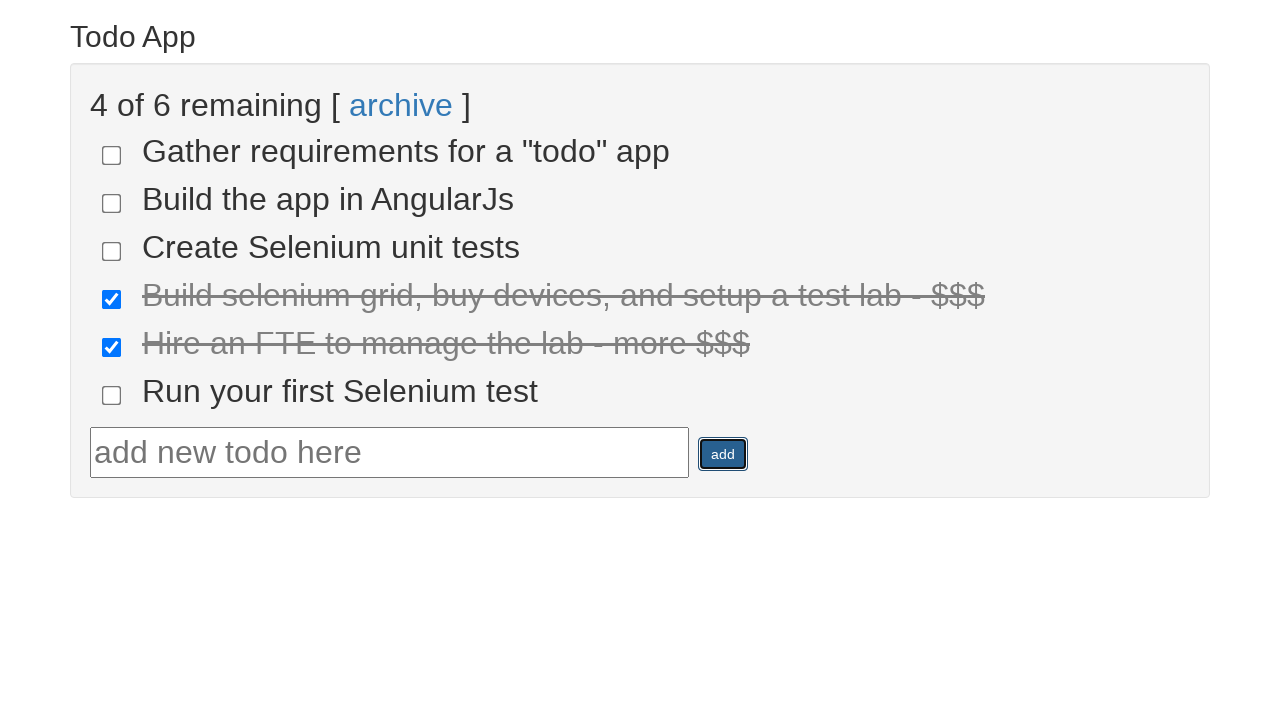

Verified new todo text is 'Run your first Selenium test'
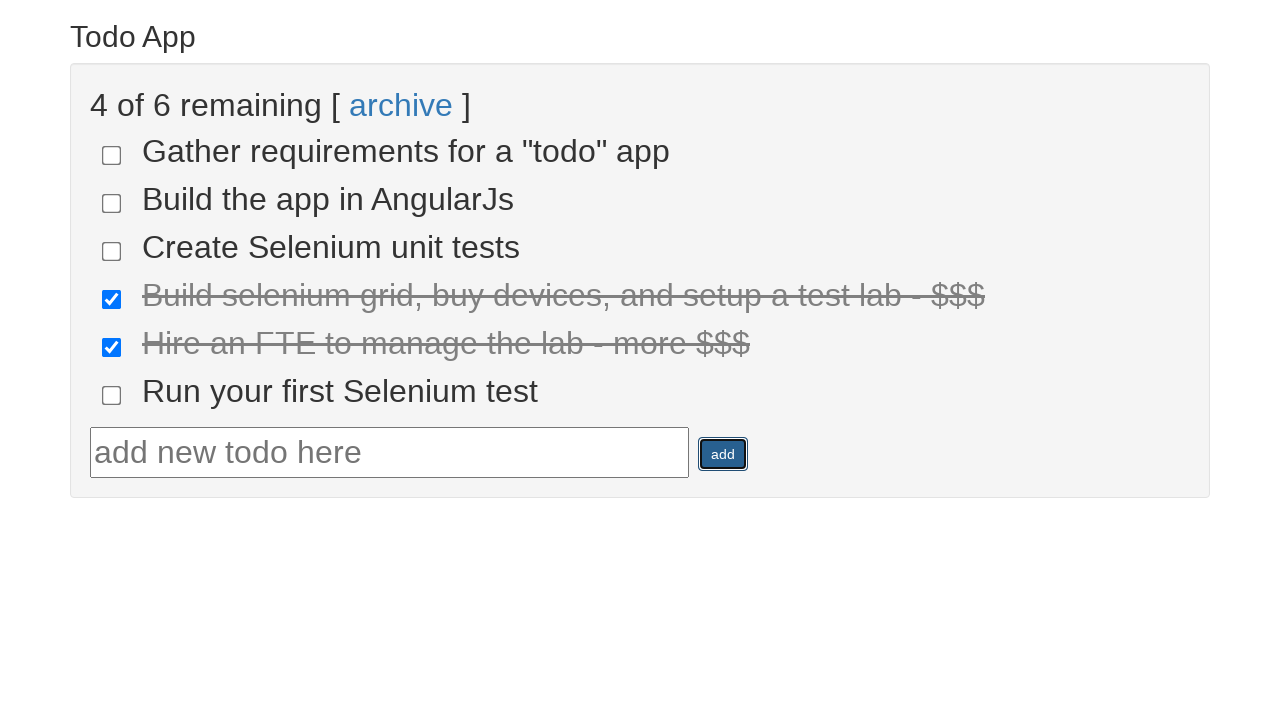

Clicked archive link to archive completed todos at (401, 105) on a:has-text('archive')
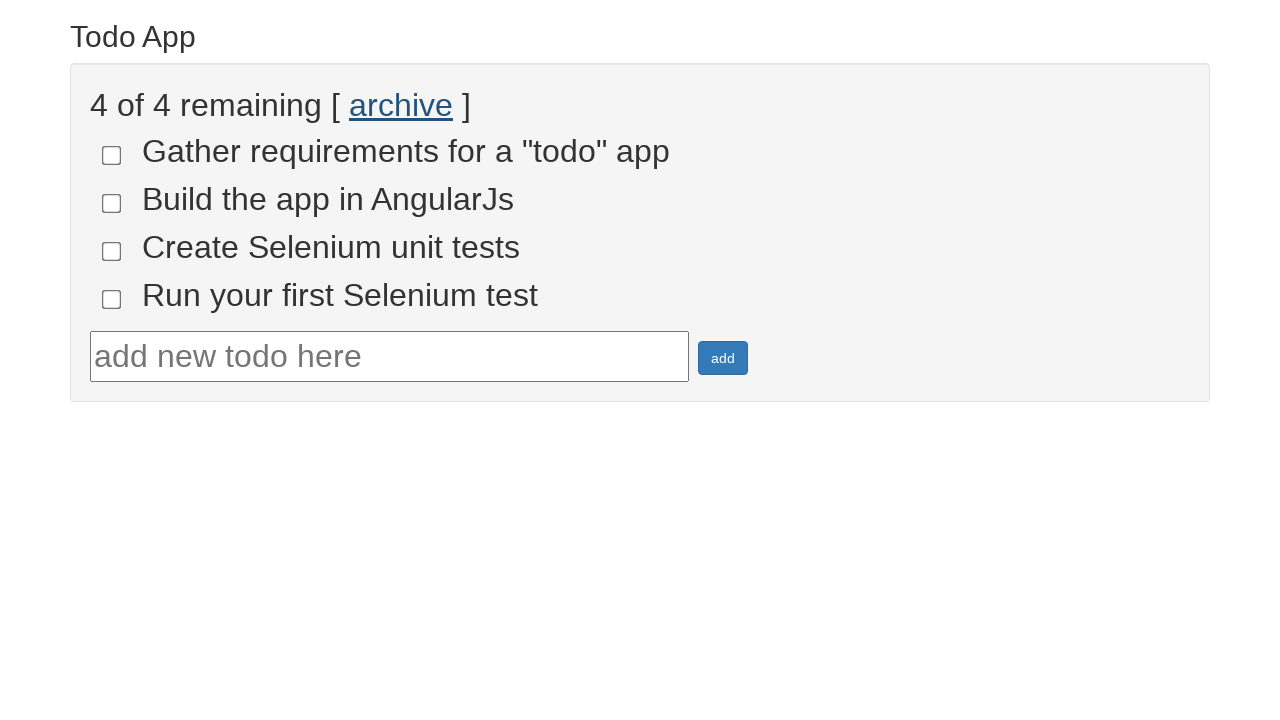

Located incomplete todo items
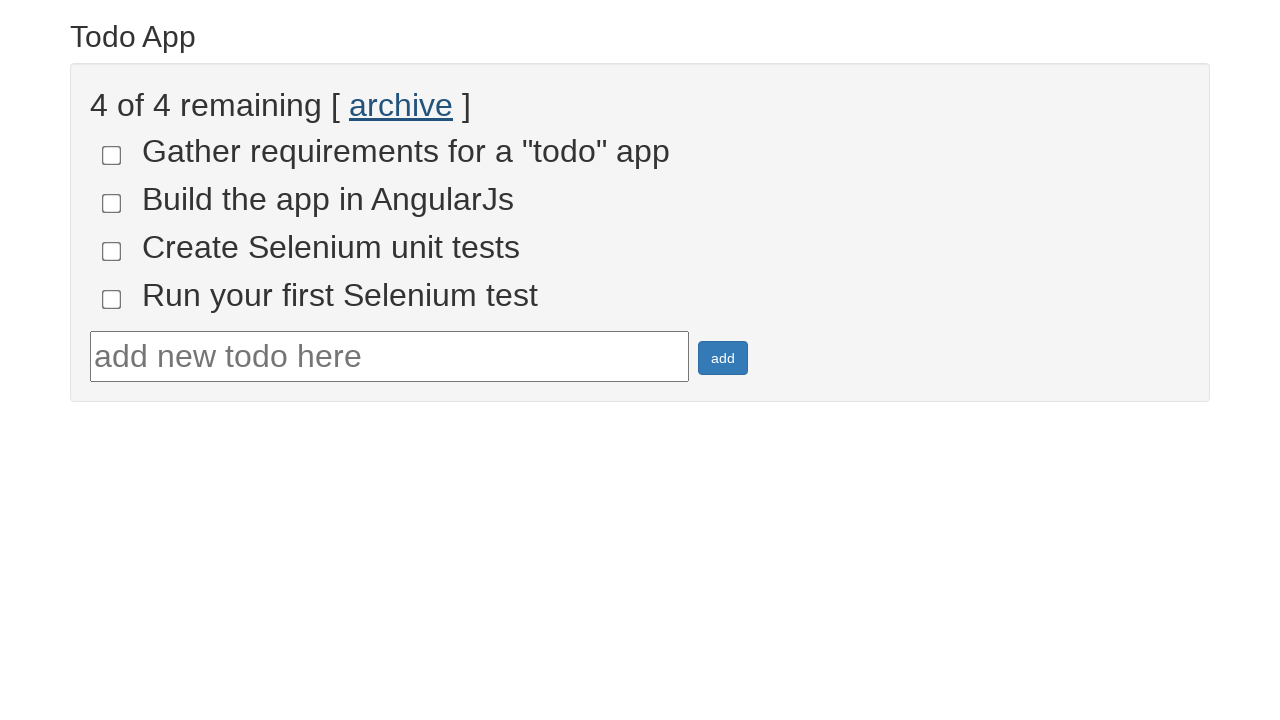

Verified 4 incomplete items remain after archiving
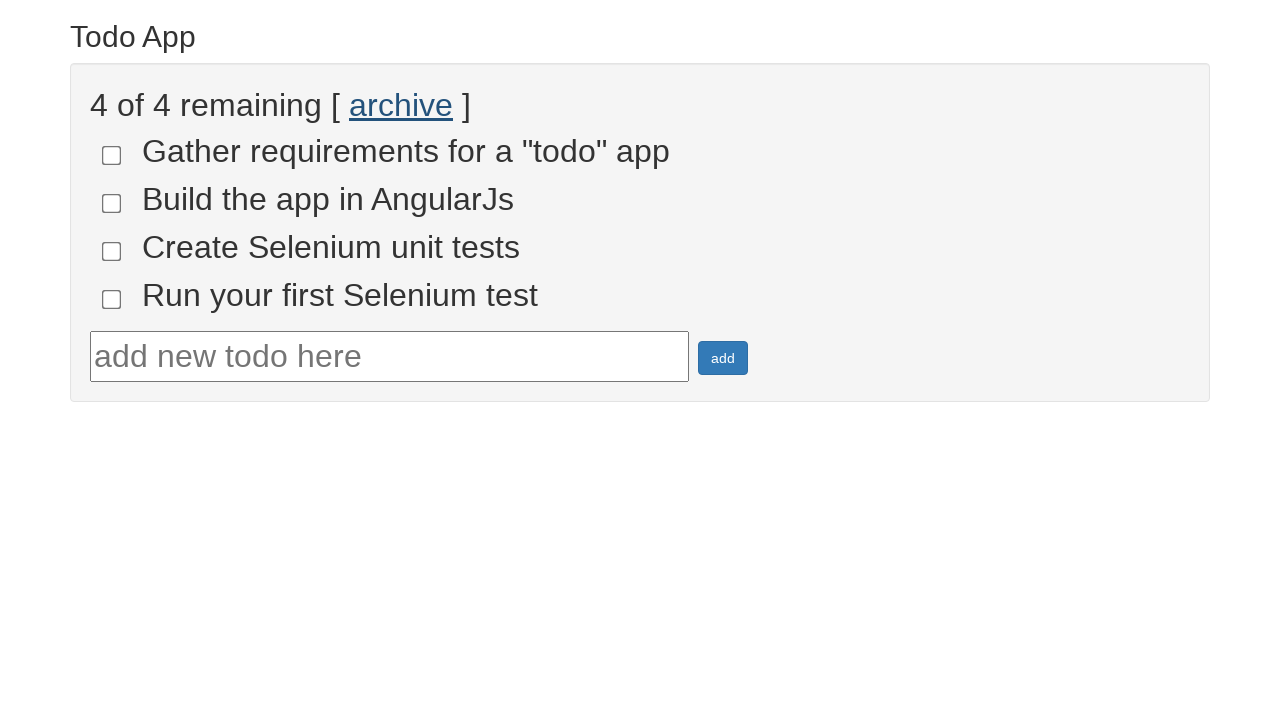

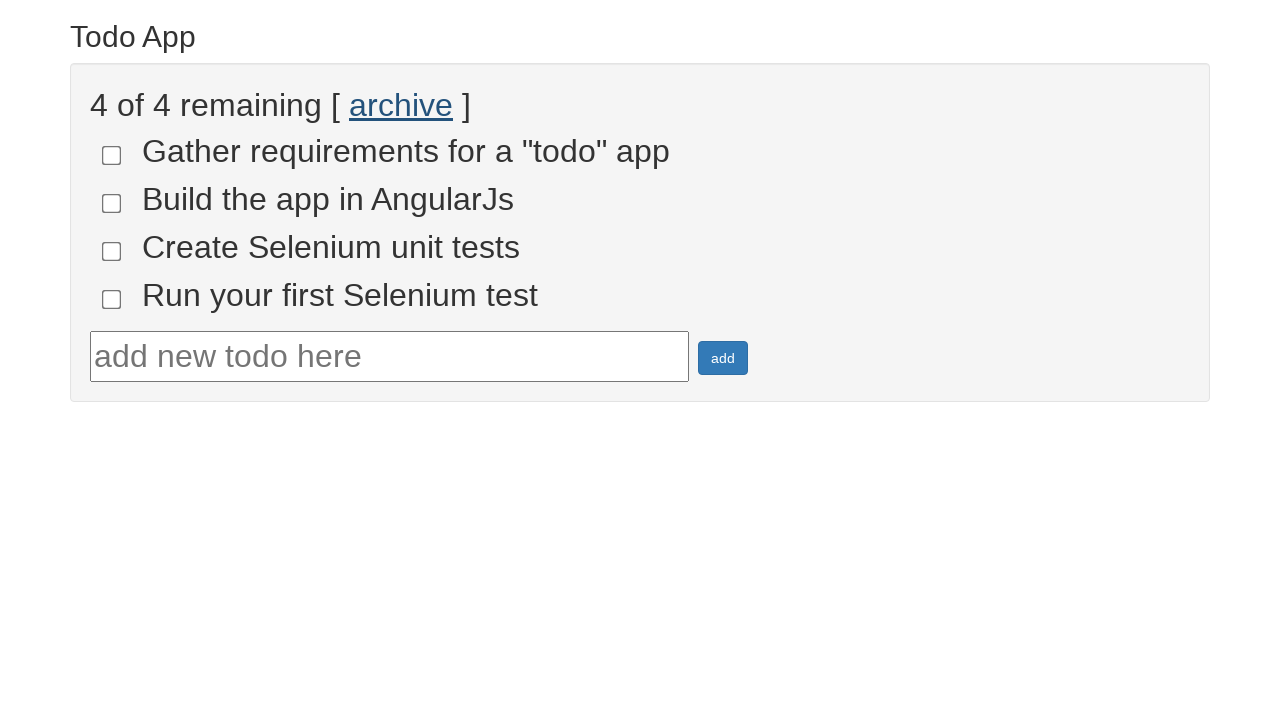